Tests that all pages contain a booking link with the correct mailto address

Starting URL: https://ntig-uppsala.github.io/Frisor-Saxe/index.html

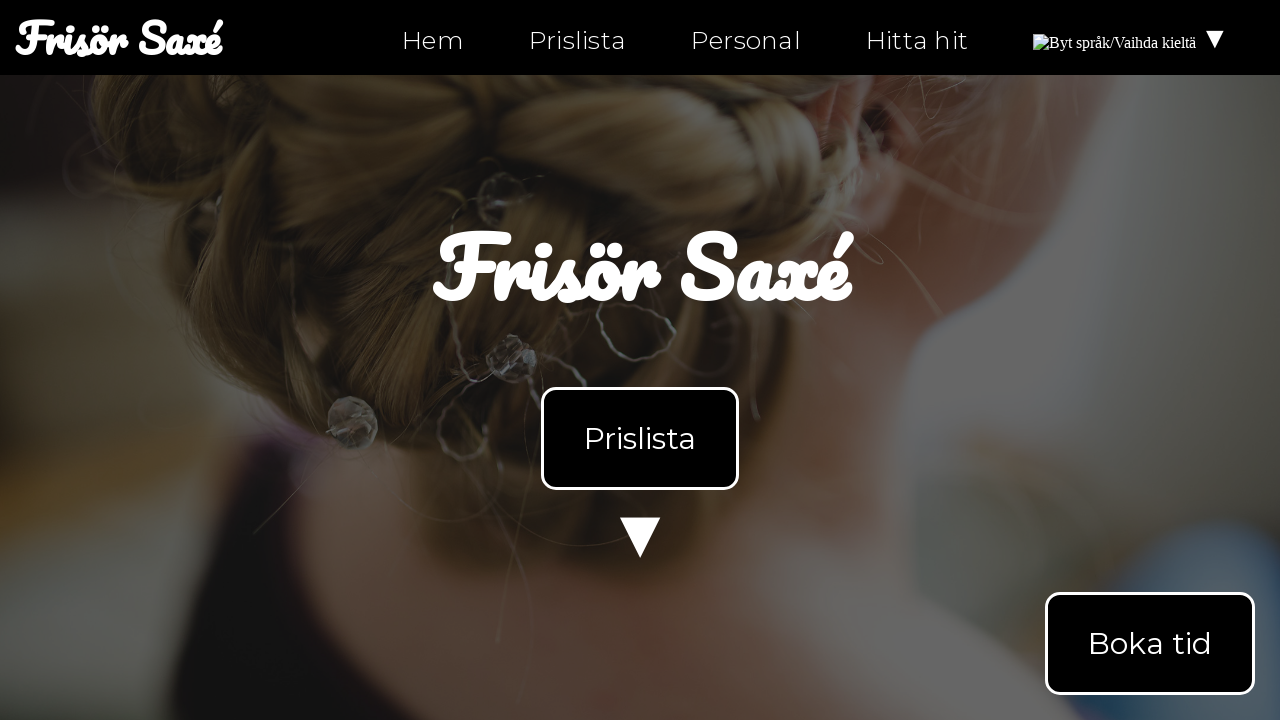

Waited for link elements to load on index.html
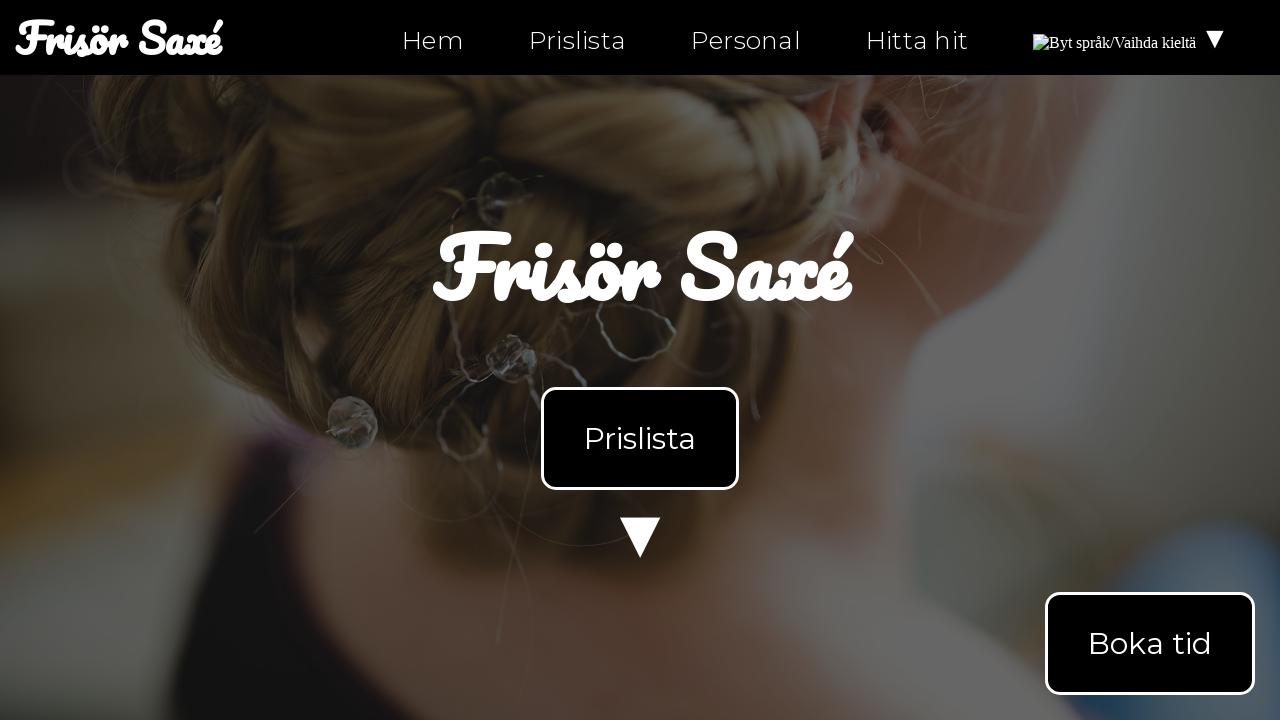

Navigated to personal.html
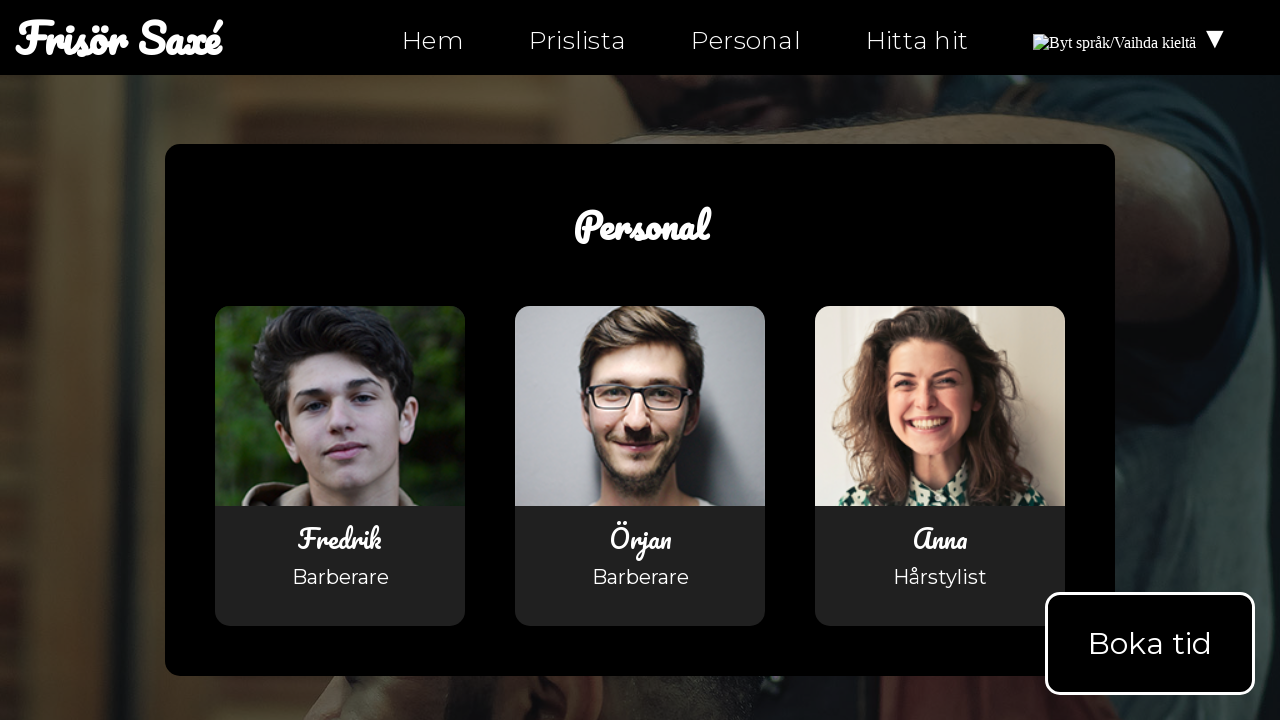

Waited for link elements to load on personal.html
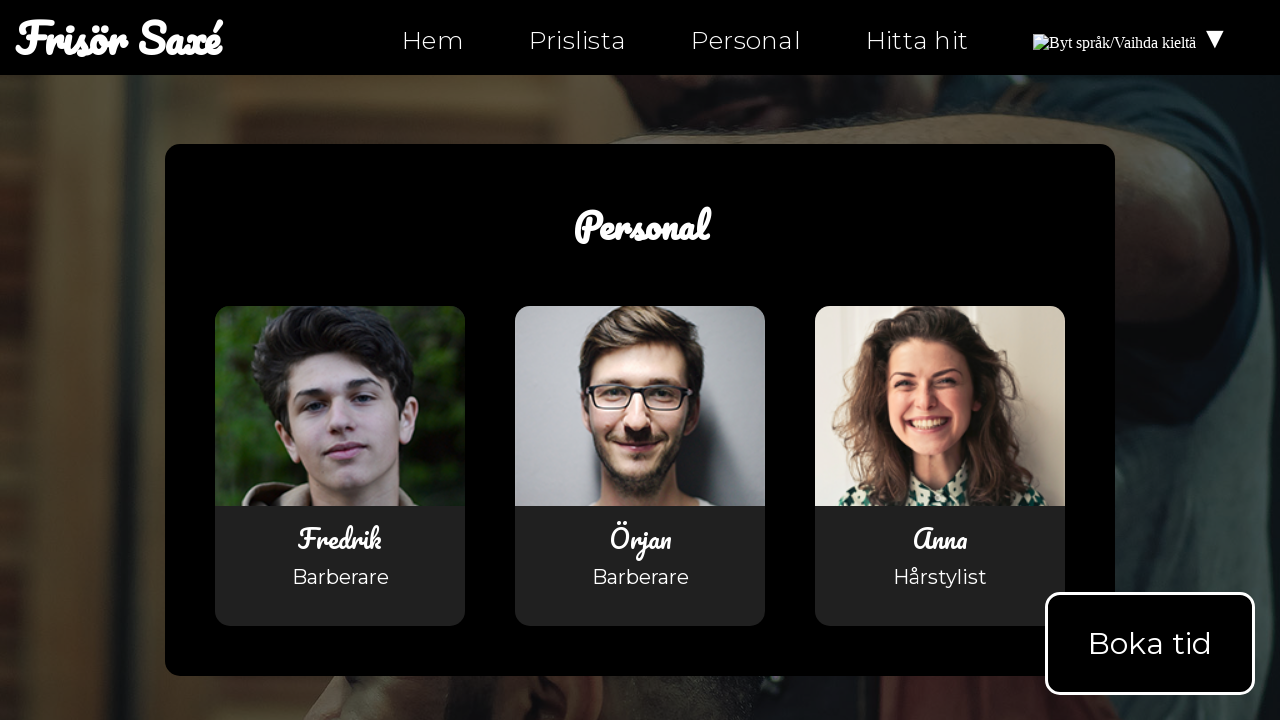

Navigated to hitta-hit.html
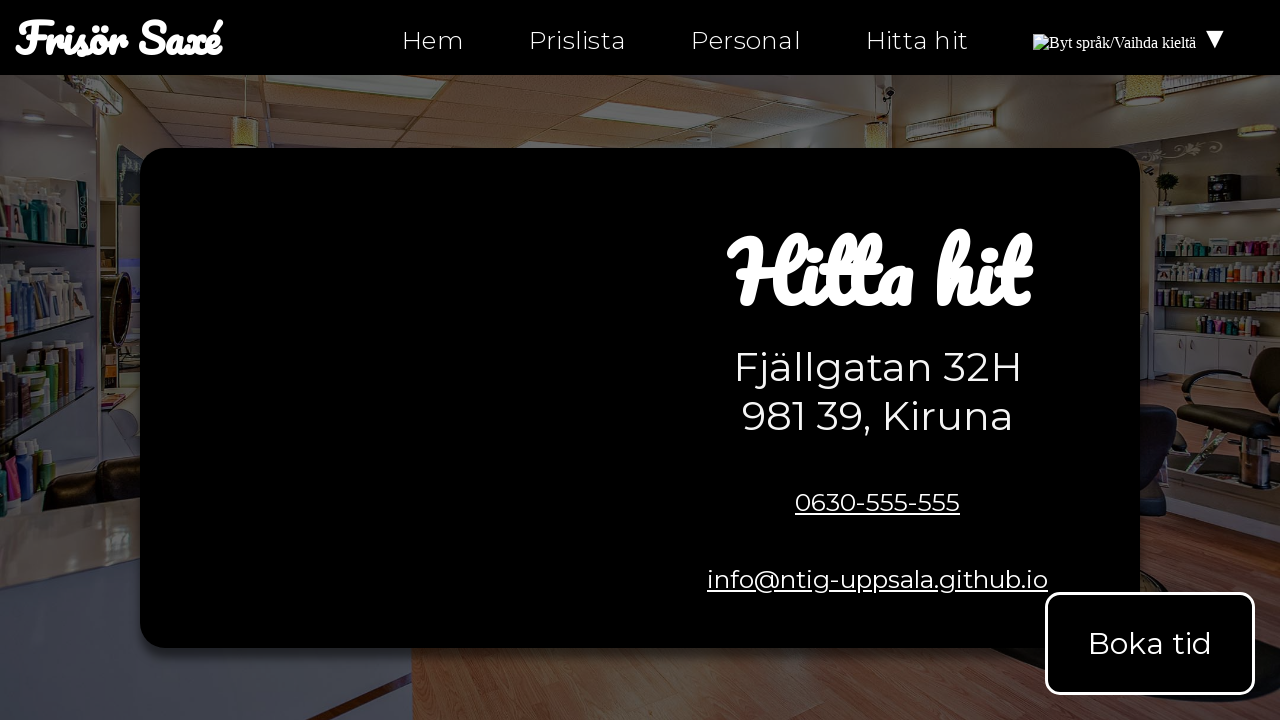

Waited for link elements to load on hitta-hit.html
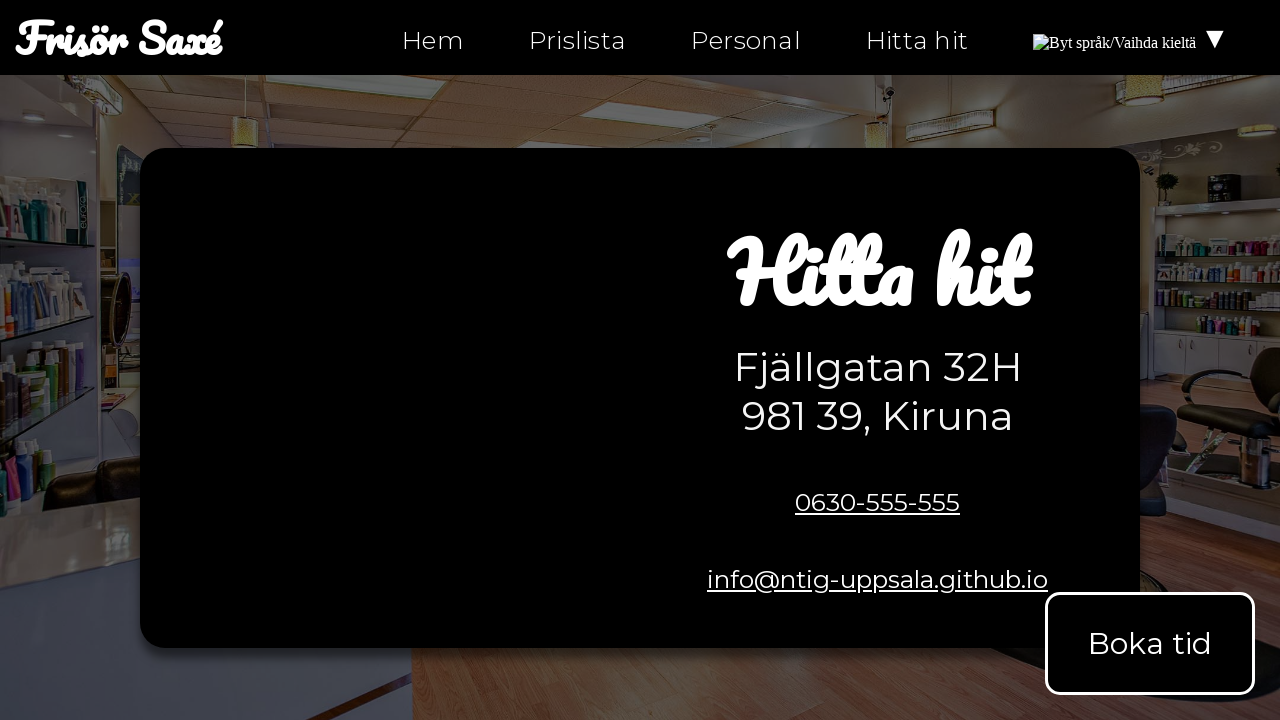

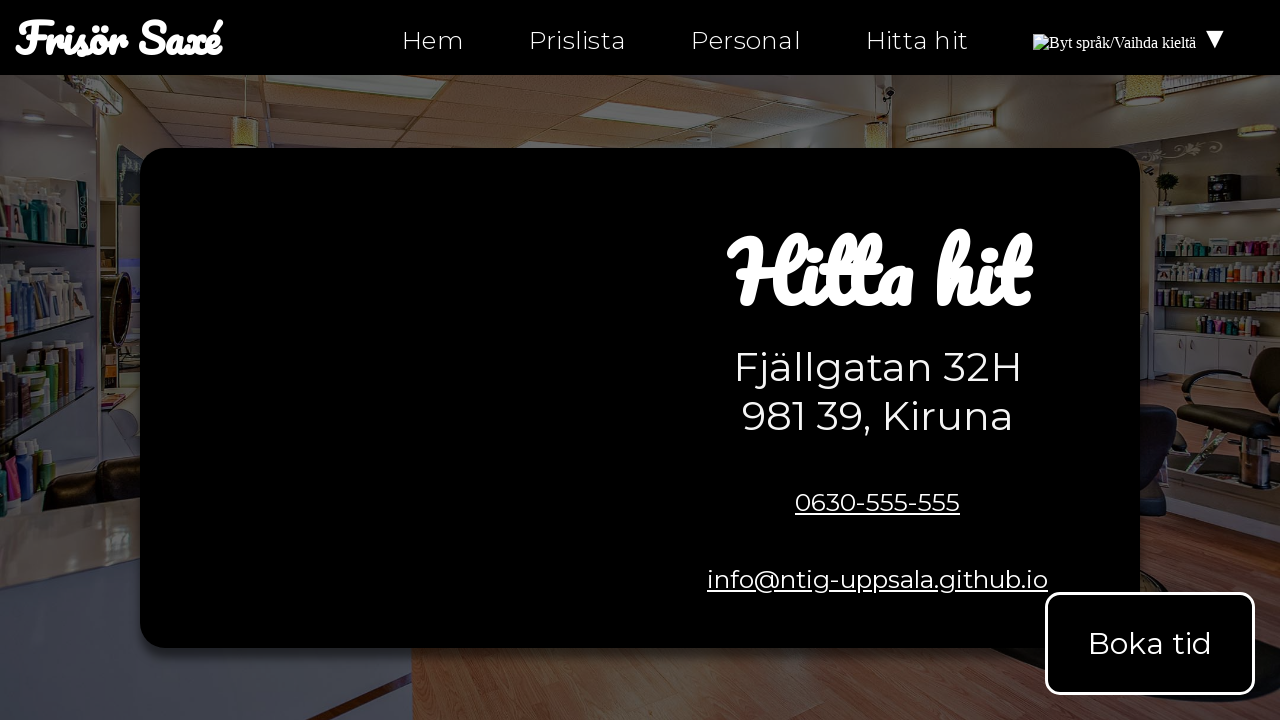